Tests that invalid email format is not permitted in the fan registration form.

Starting URL: https://davi-vert.vercel.app/index.html

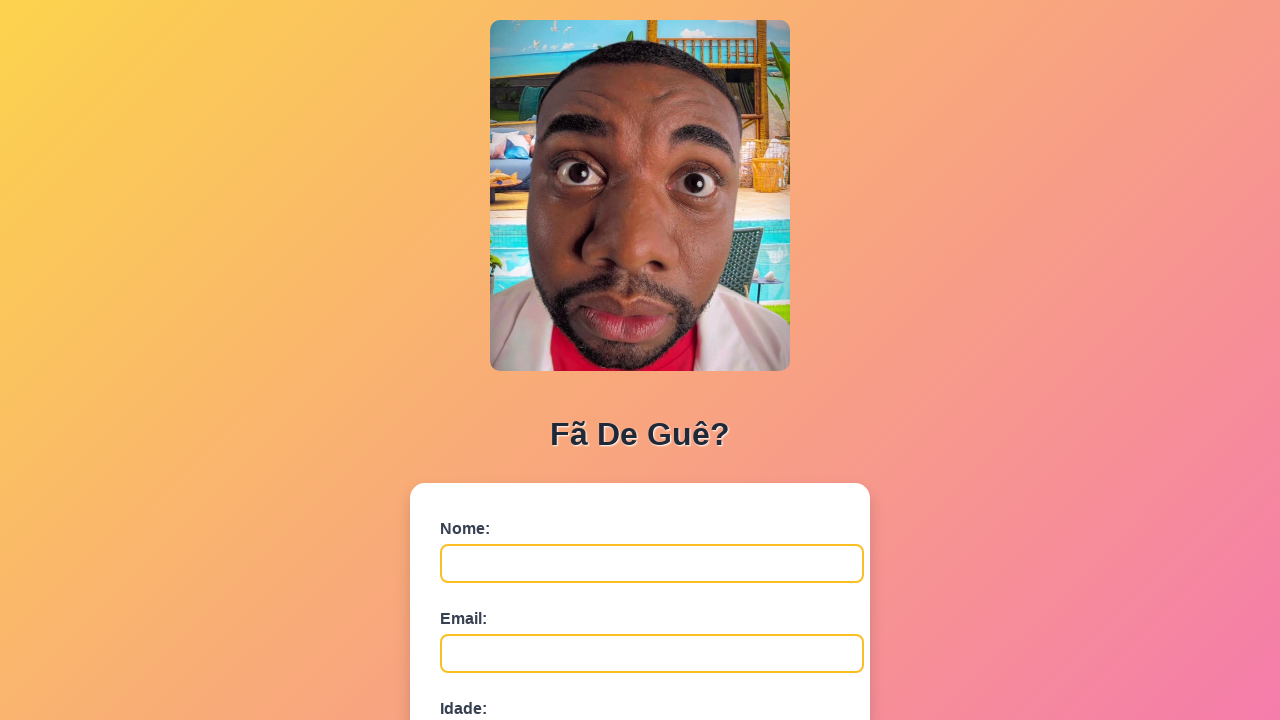

Cleared localStorage
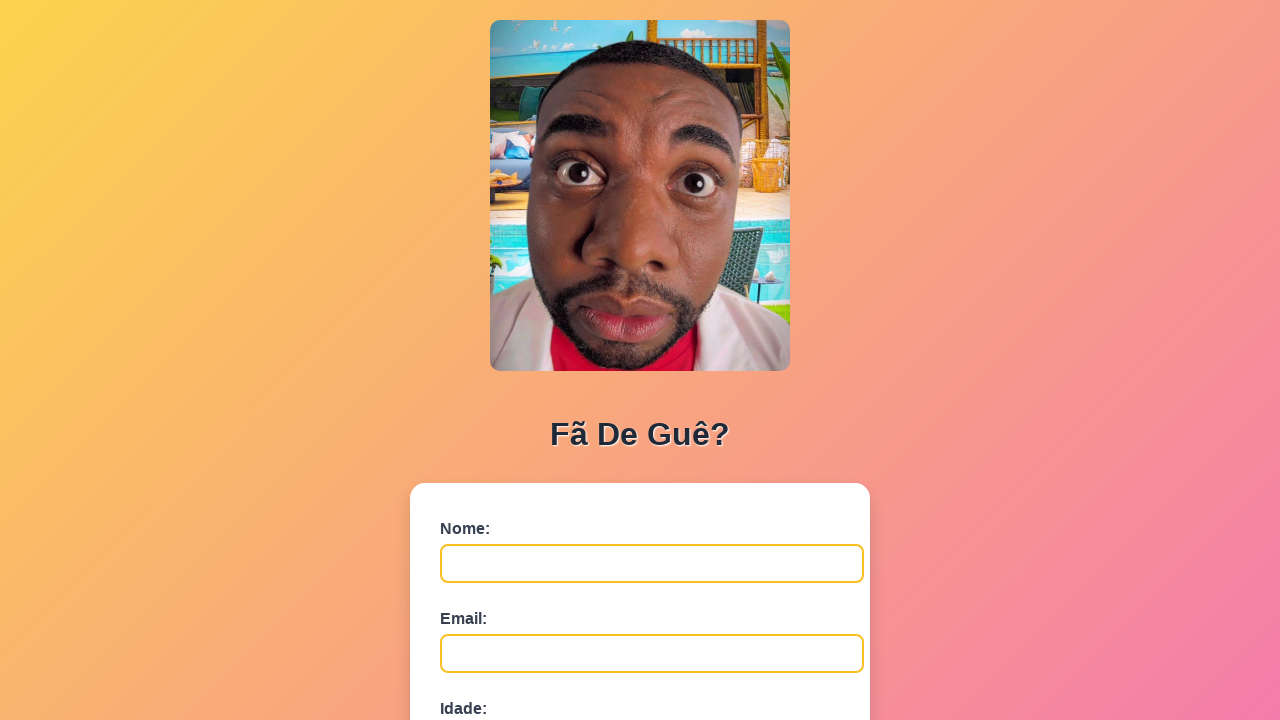

Filled nome field with 'Email Ruim' on #nome
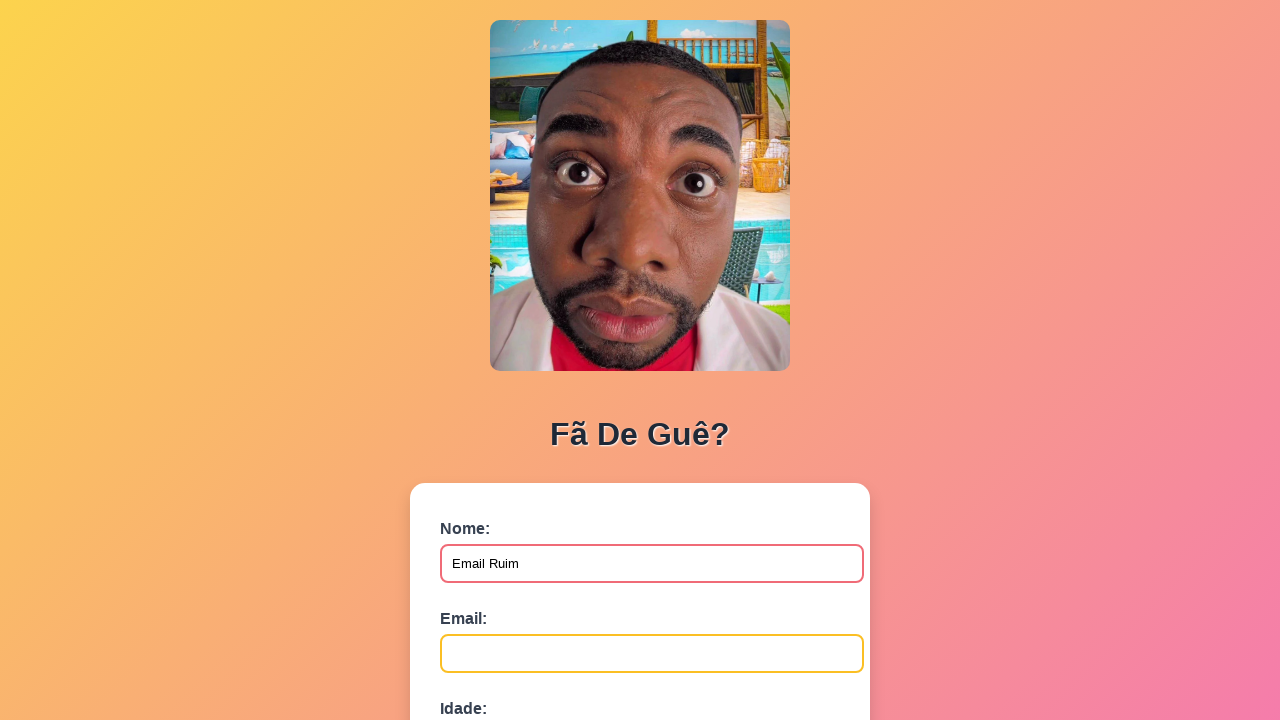

Filled email field with invalid email 'emailinvalido' on #email
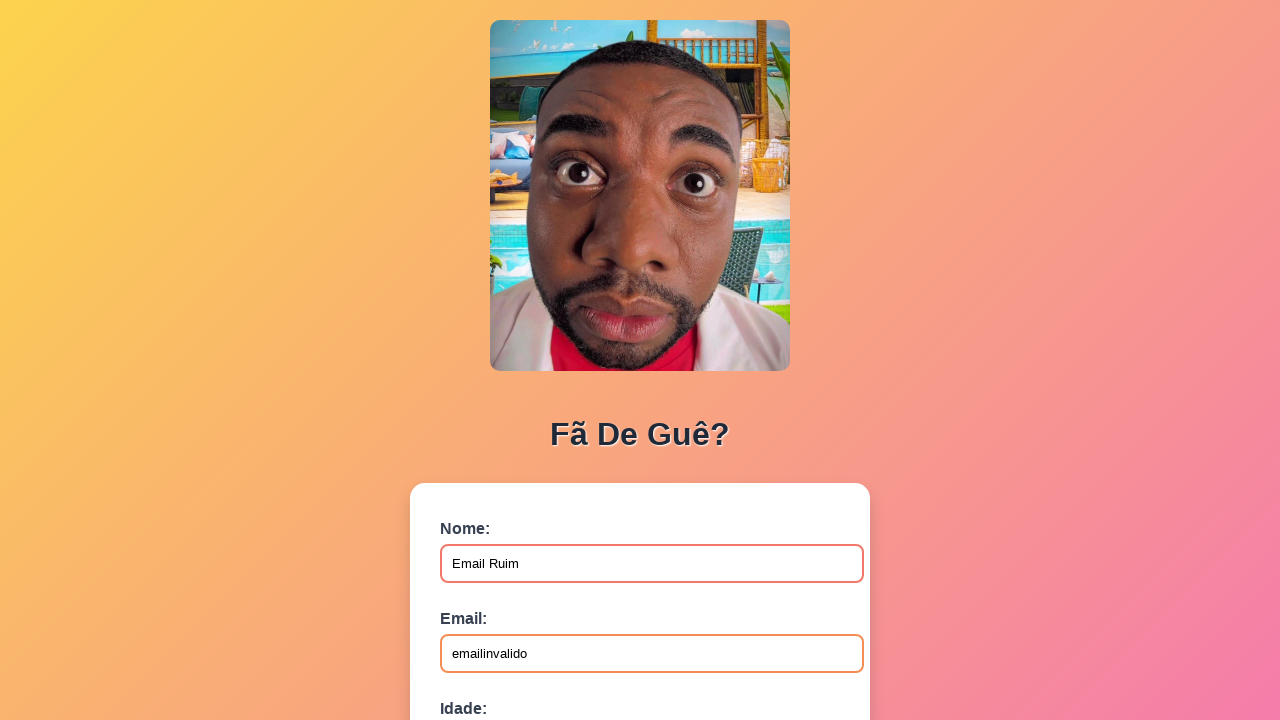

Filled idade field with '30' on #idade
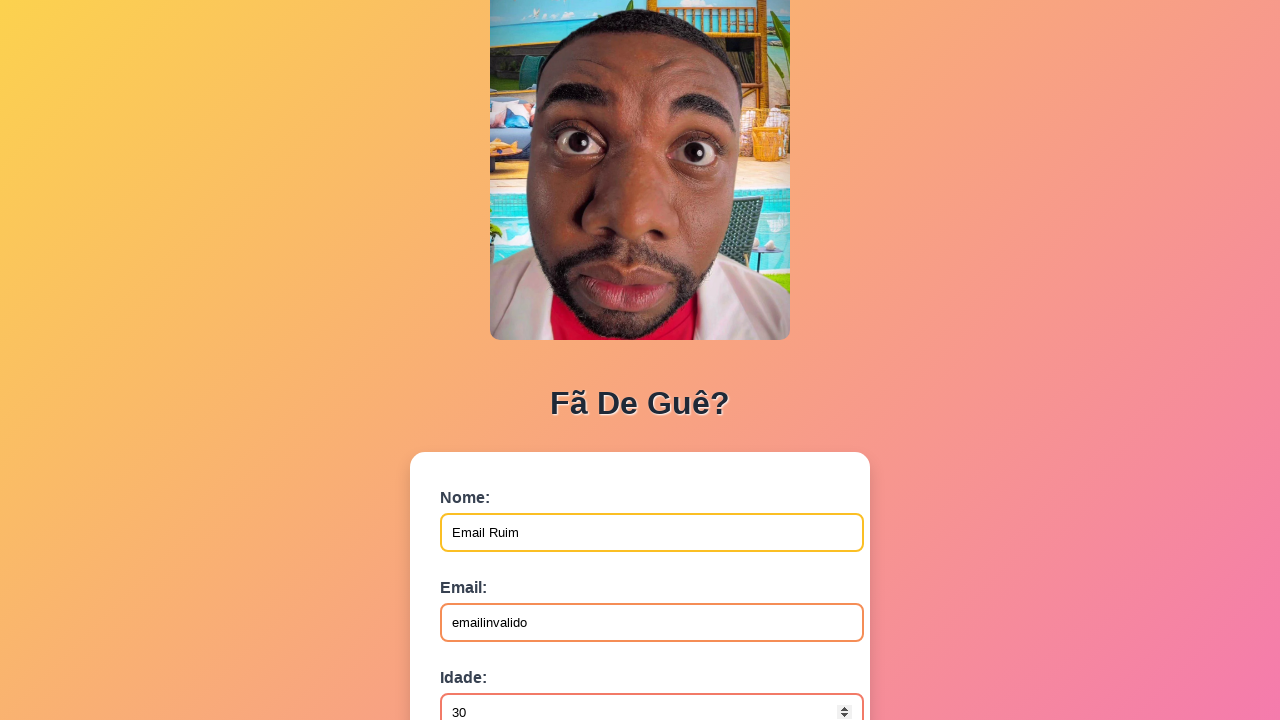

Clicked submit button with invalid email format at (490, 569) on button[type='submit']
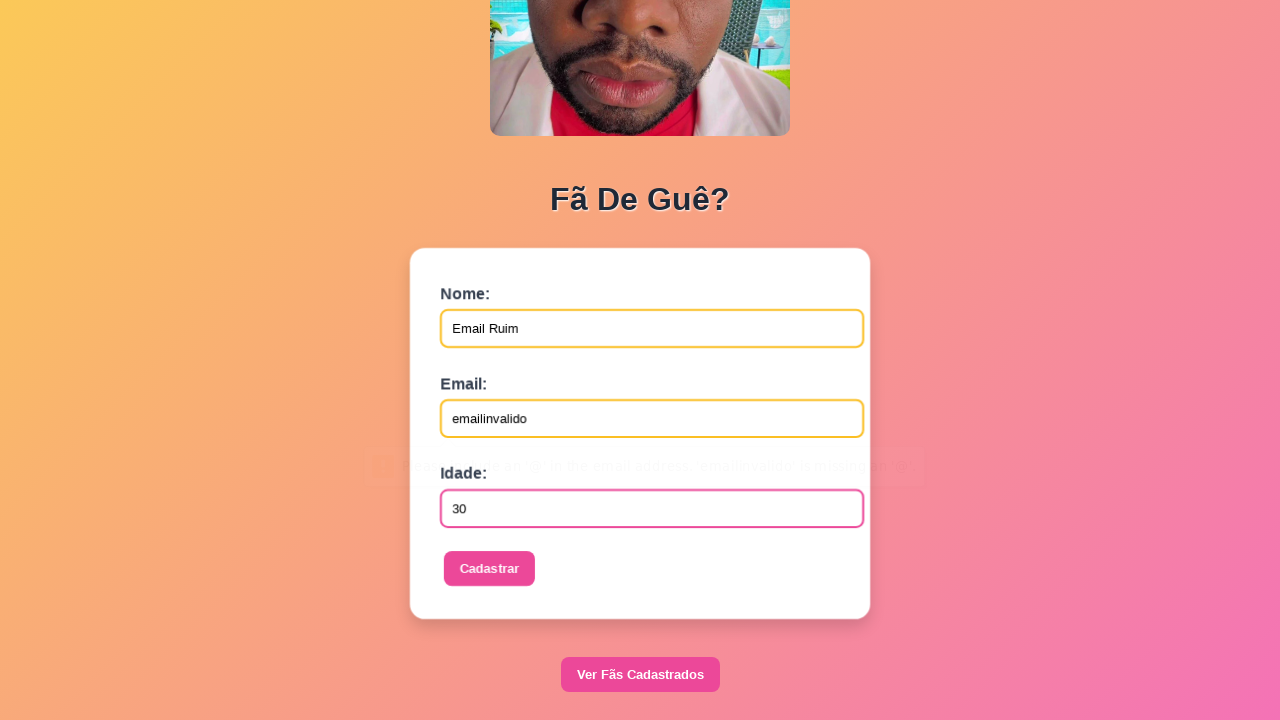

Set up dialog handler to accept alerts
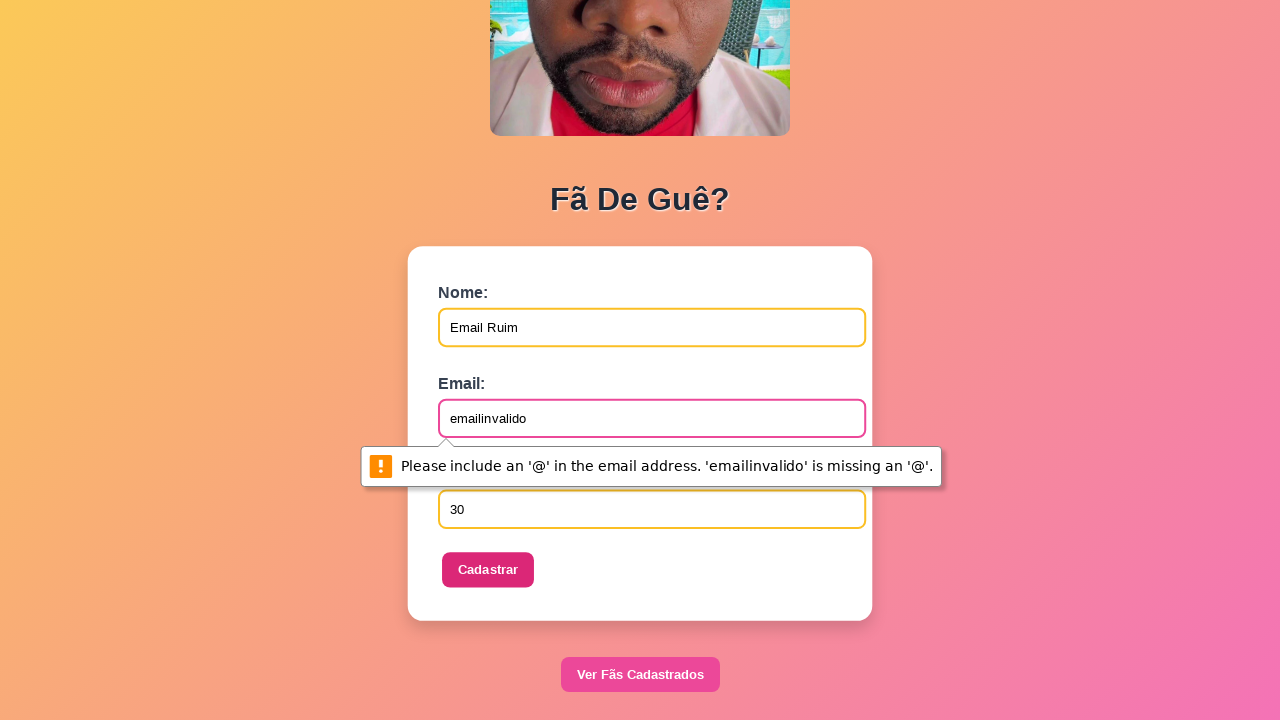

Waited 1000ms for dialog to appear and be handled
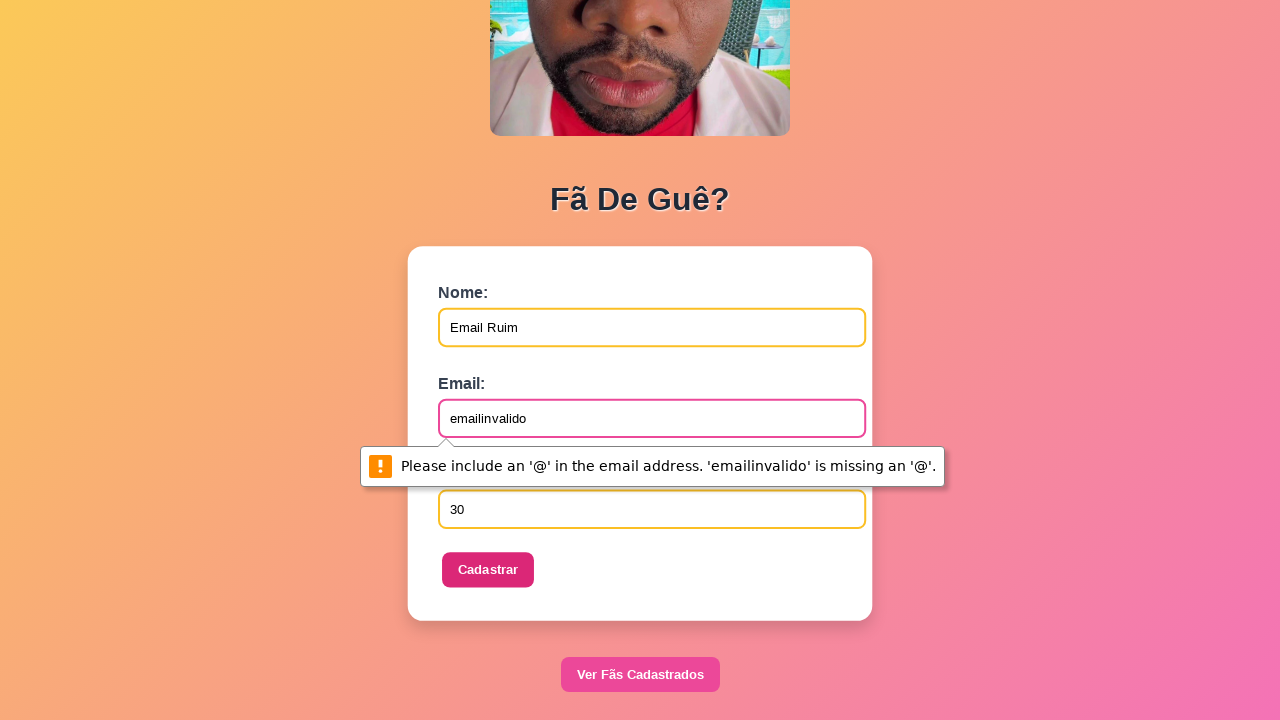

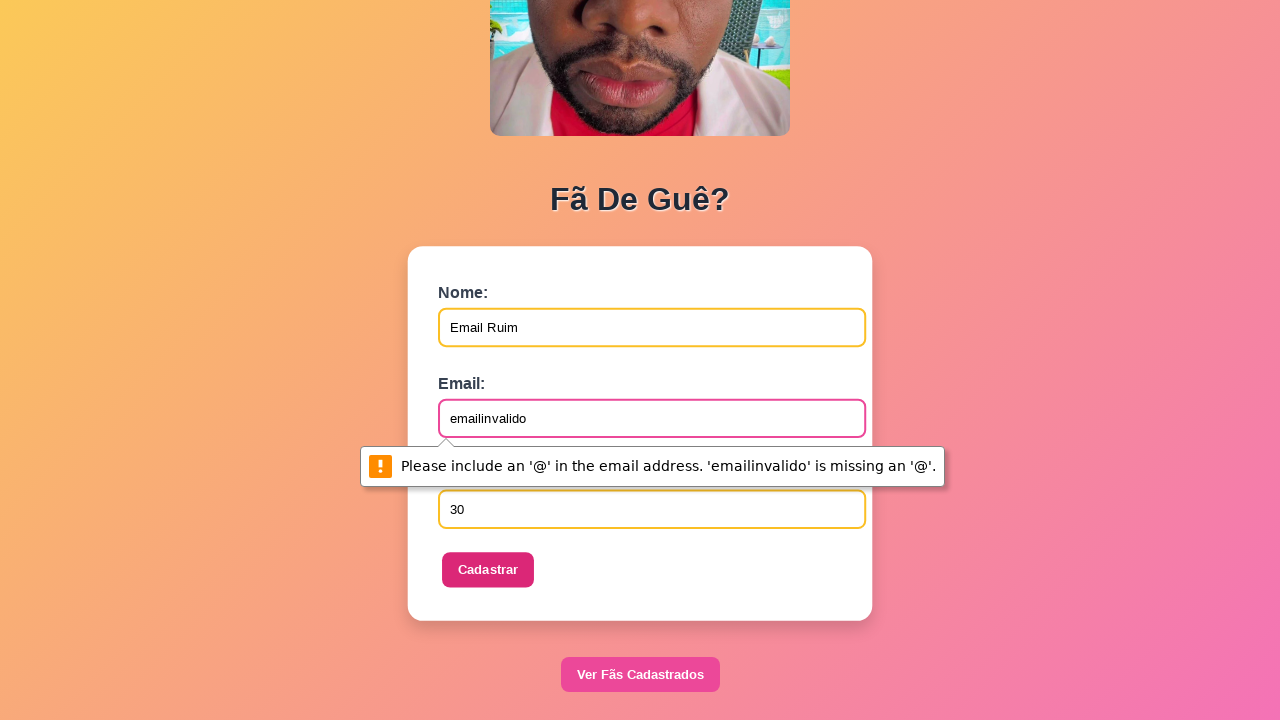